Tests all radio buttons on the page by iterating through and clicking each one

Starting URL: https://kristinek.github.io/site/examples/actions

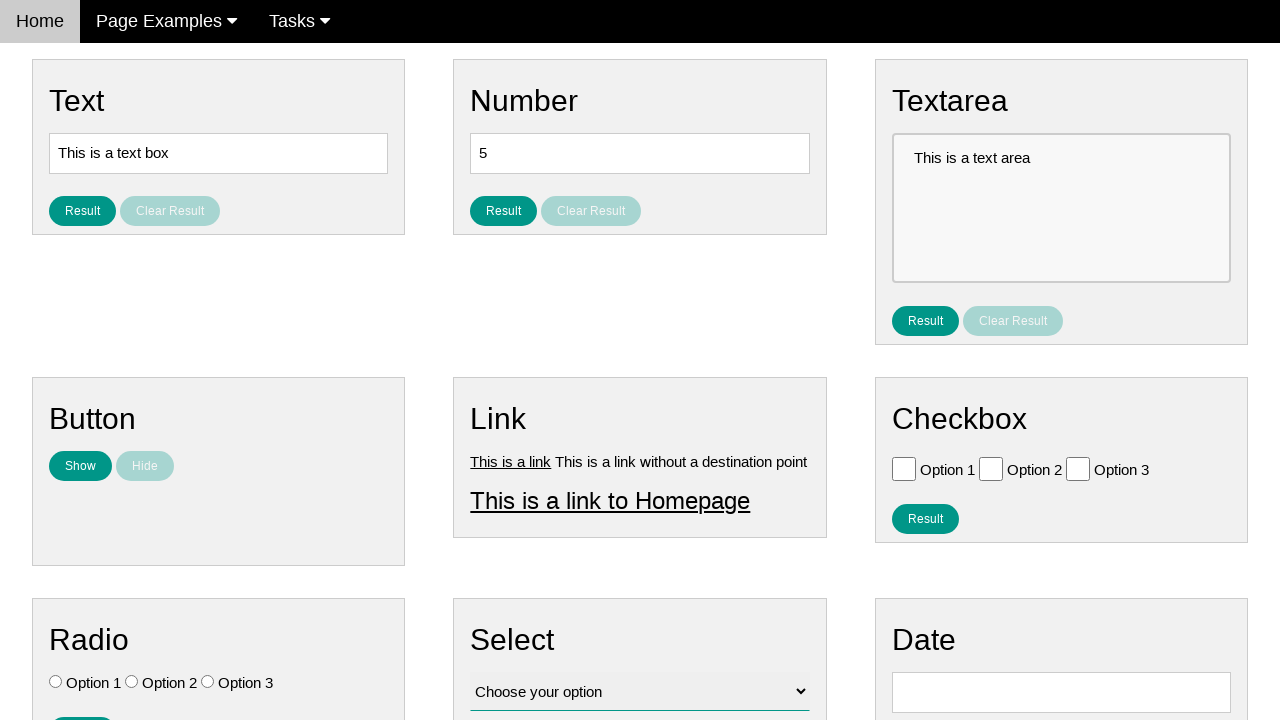

Navigated to actions example page
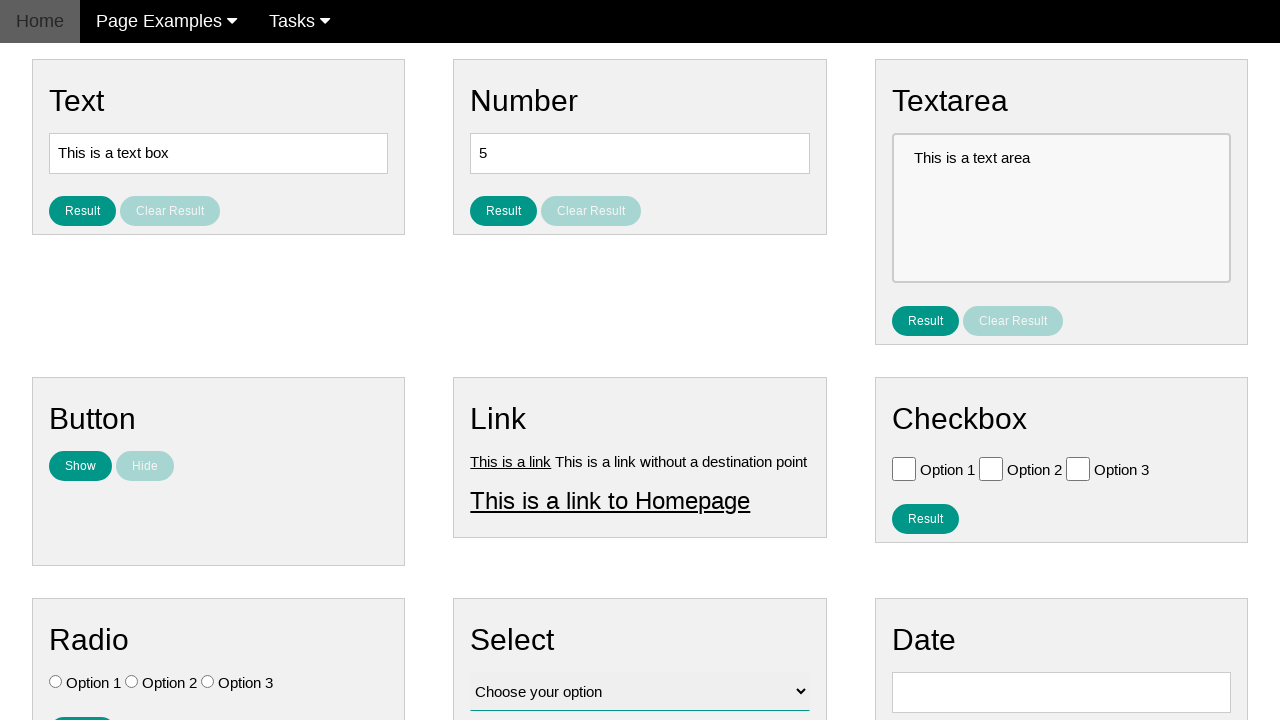

Located all radio buttons on the page
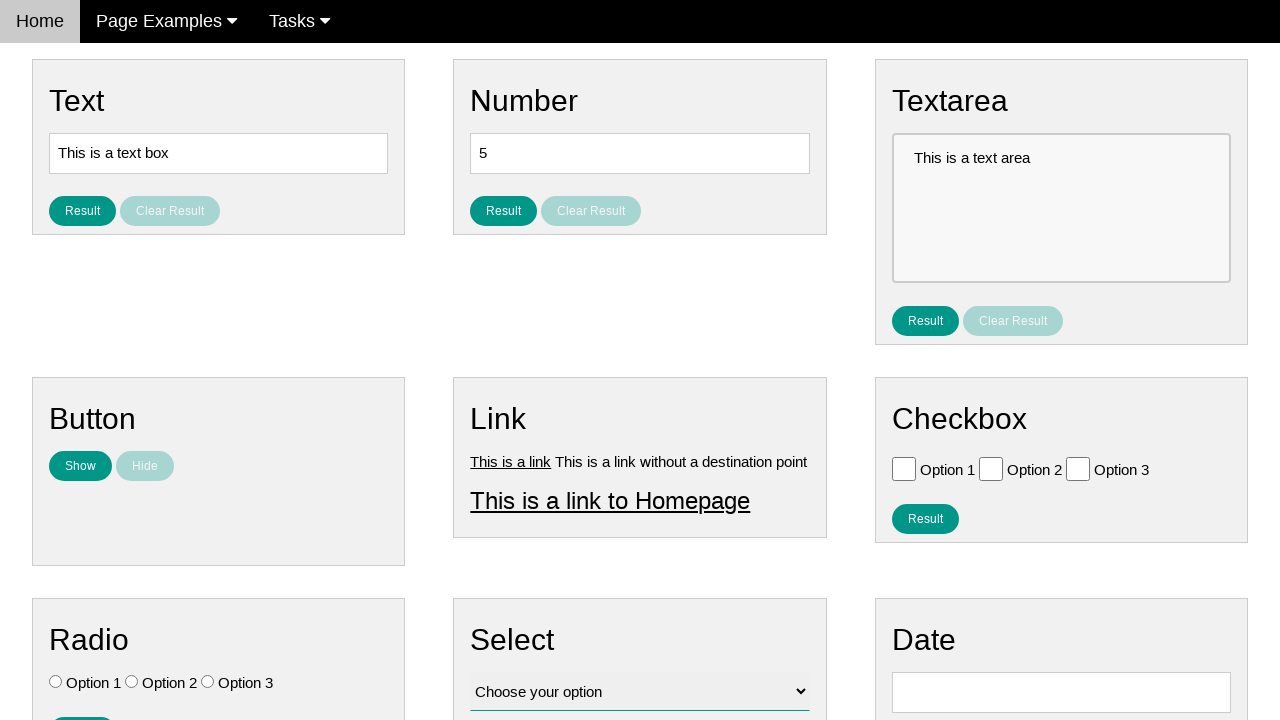

Found 3 radio buttons
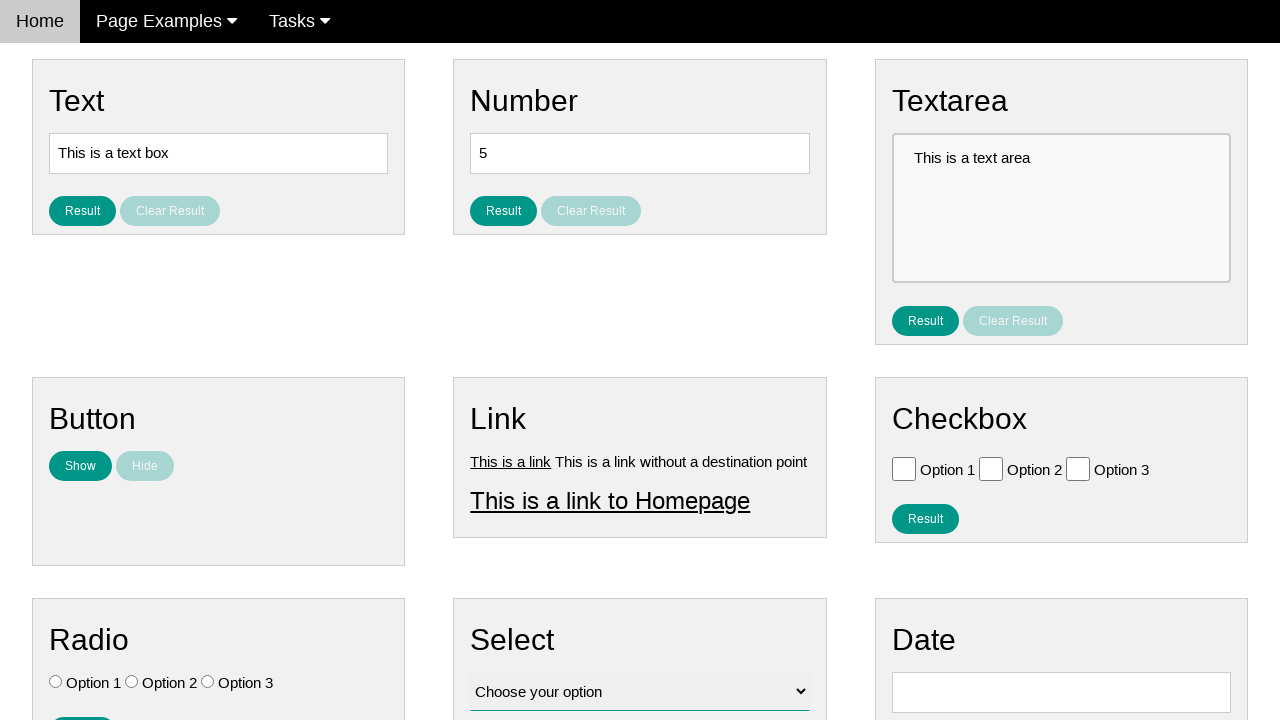

Selected radio button 1 of 3
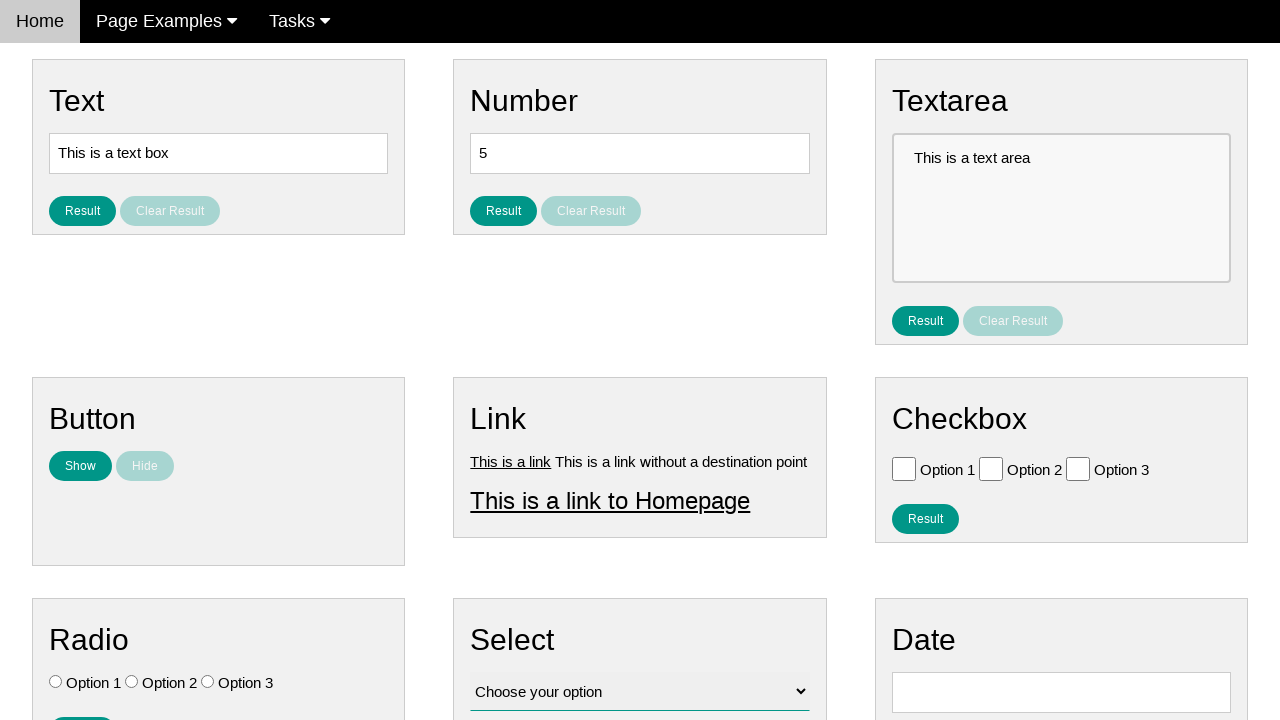

Clicked radio button 1 of 3 at (56, 682) on input[type='radio'] >> nth=0
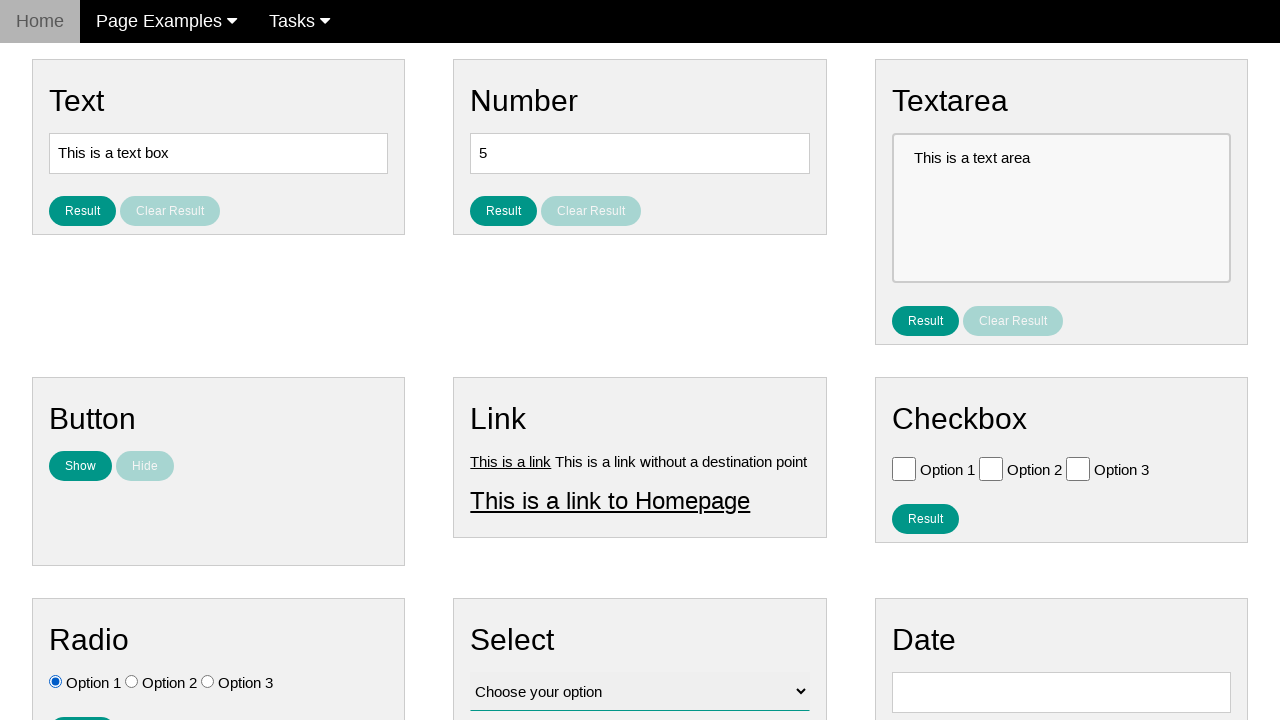

Selected radio button 2 of 3
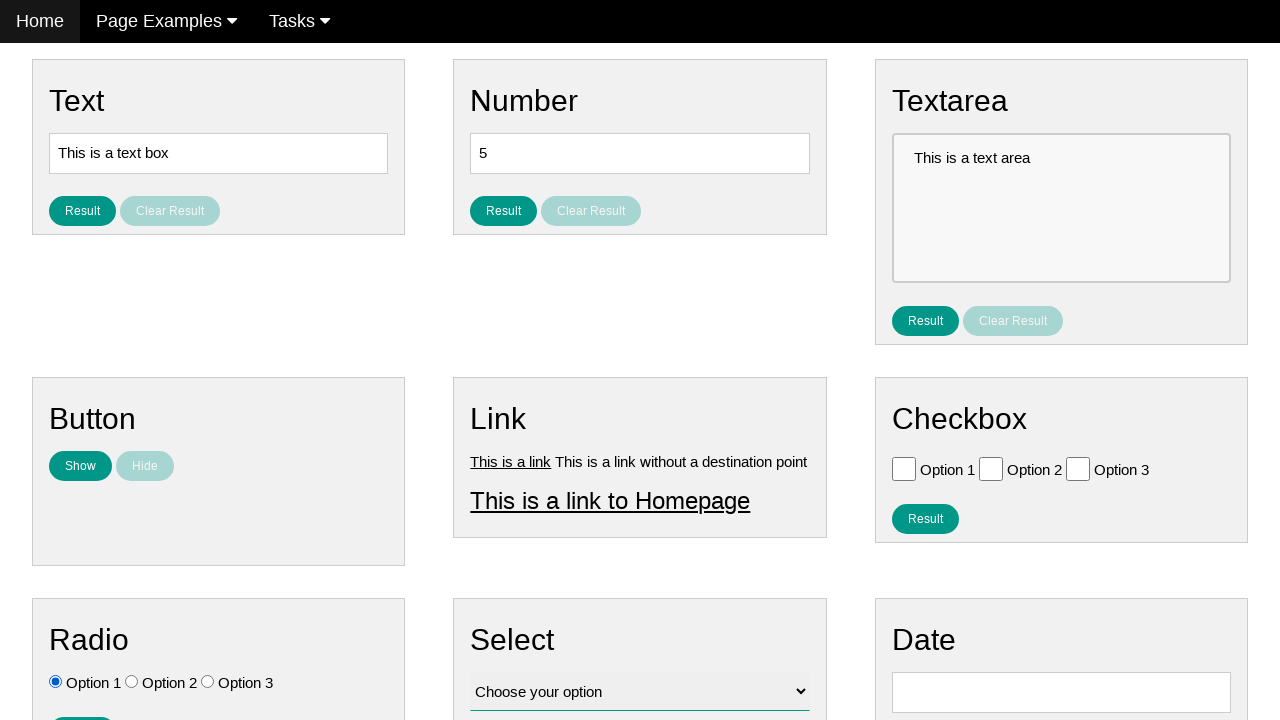

Clicked radio button 2 of 3 at (132, 682) on input[type='radio'] >> nth=1
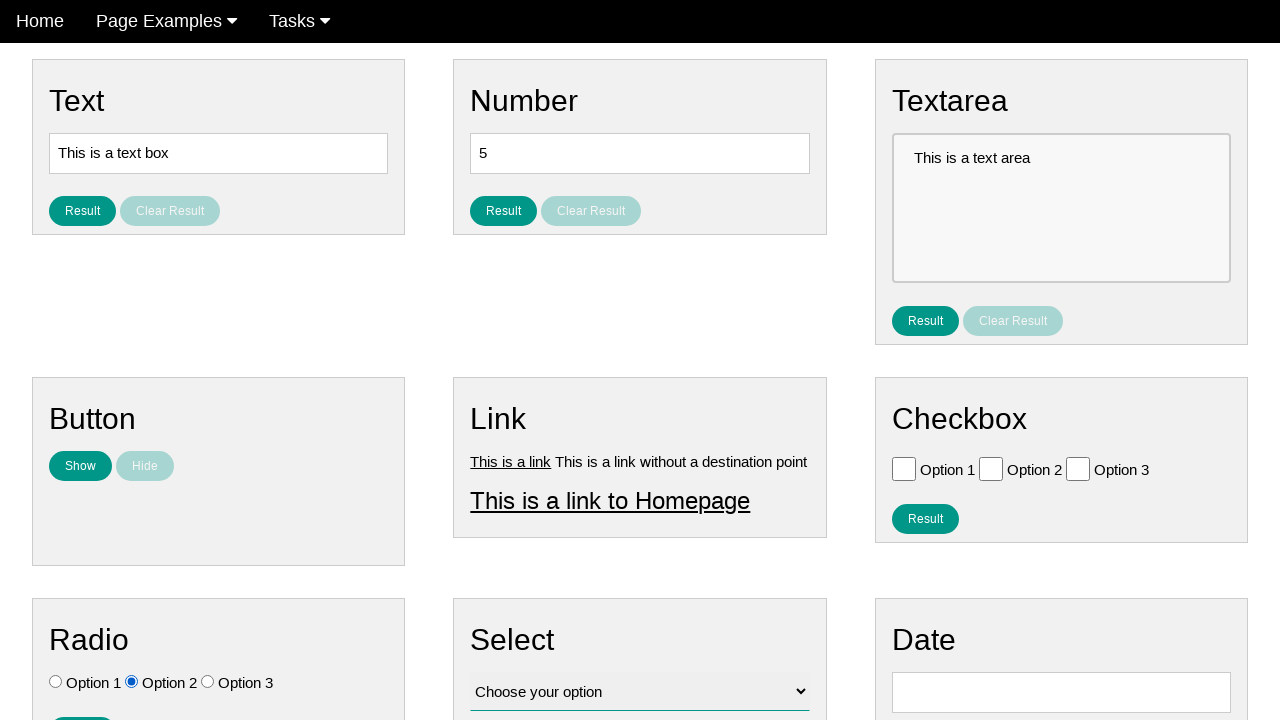

Selected radio button 3 of 3
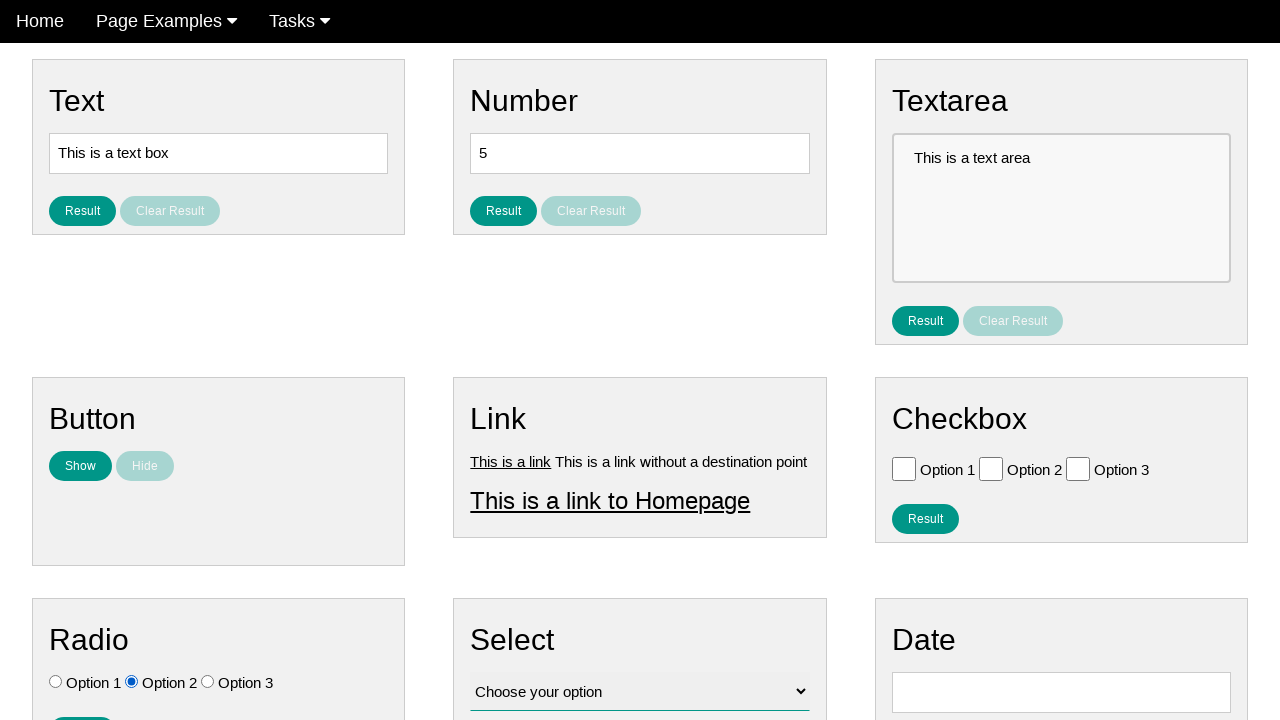

Clicked radio button 3 of 3 at (208, 682) on input[type='radio'] >> nth=2
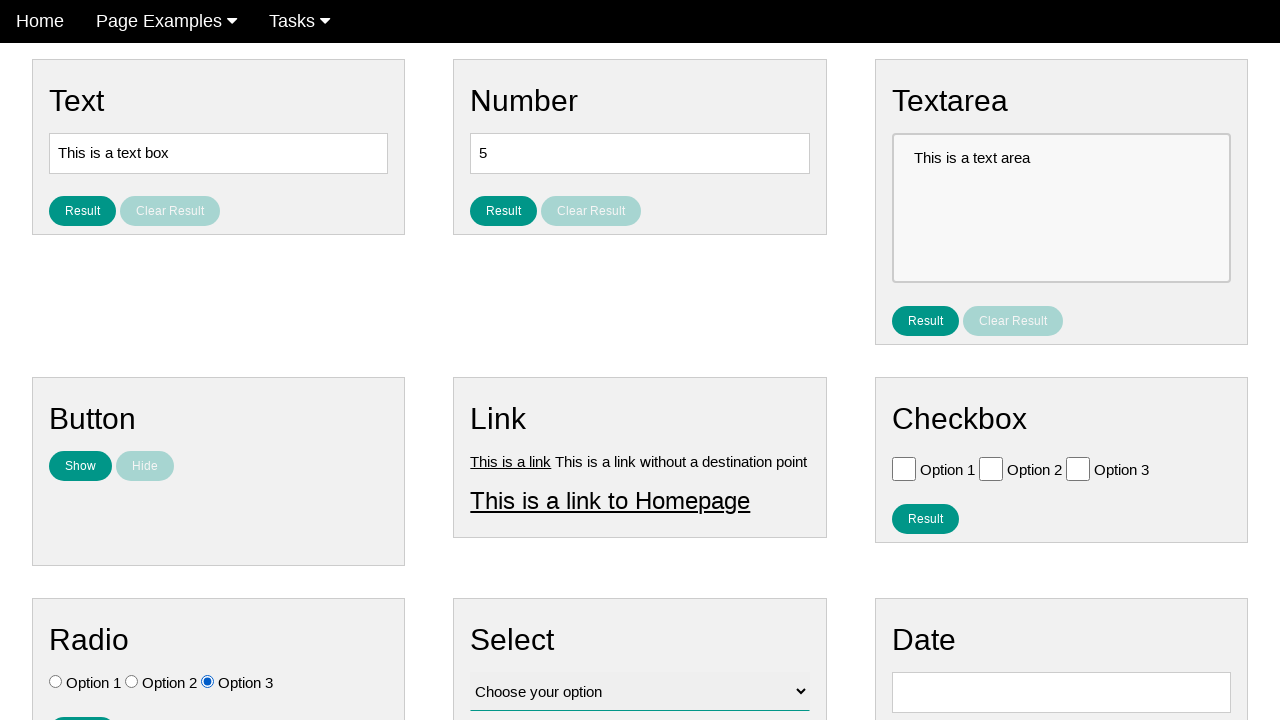

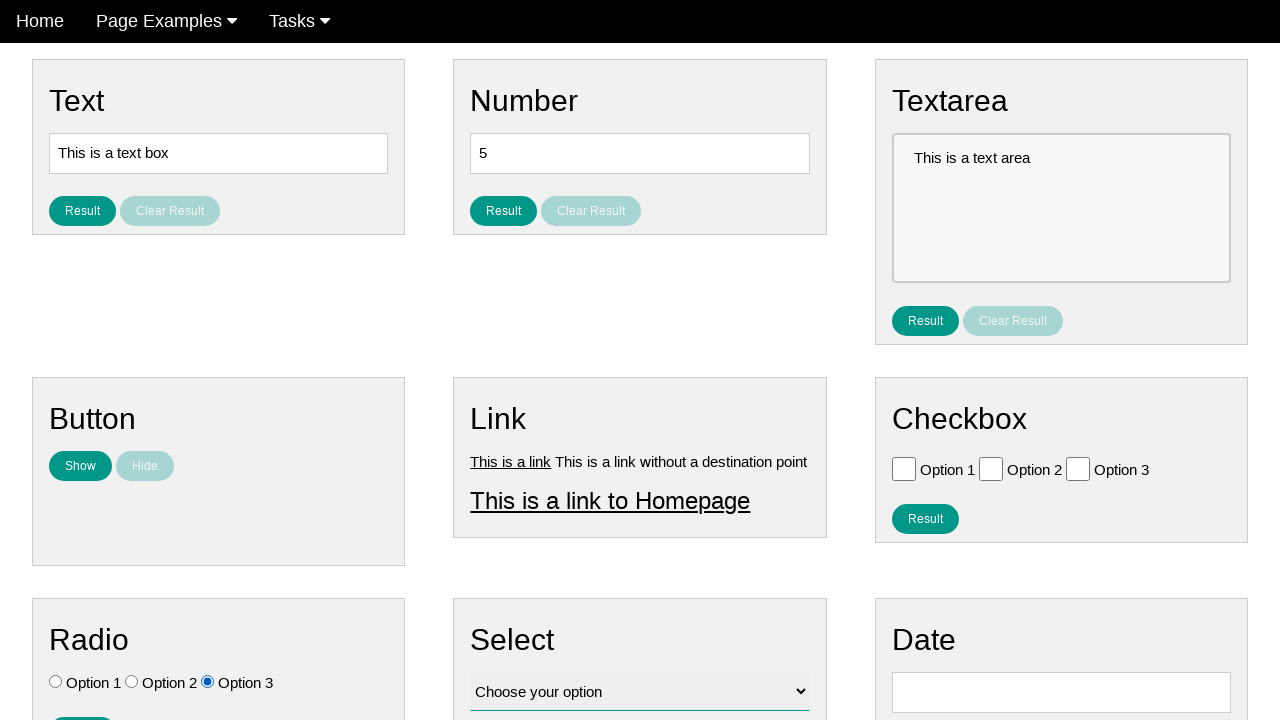